Navigates to the Yamaha Motor India website to verify the page loads

Starting URL: https://www.yamaha-motor-india.com/

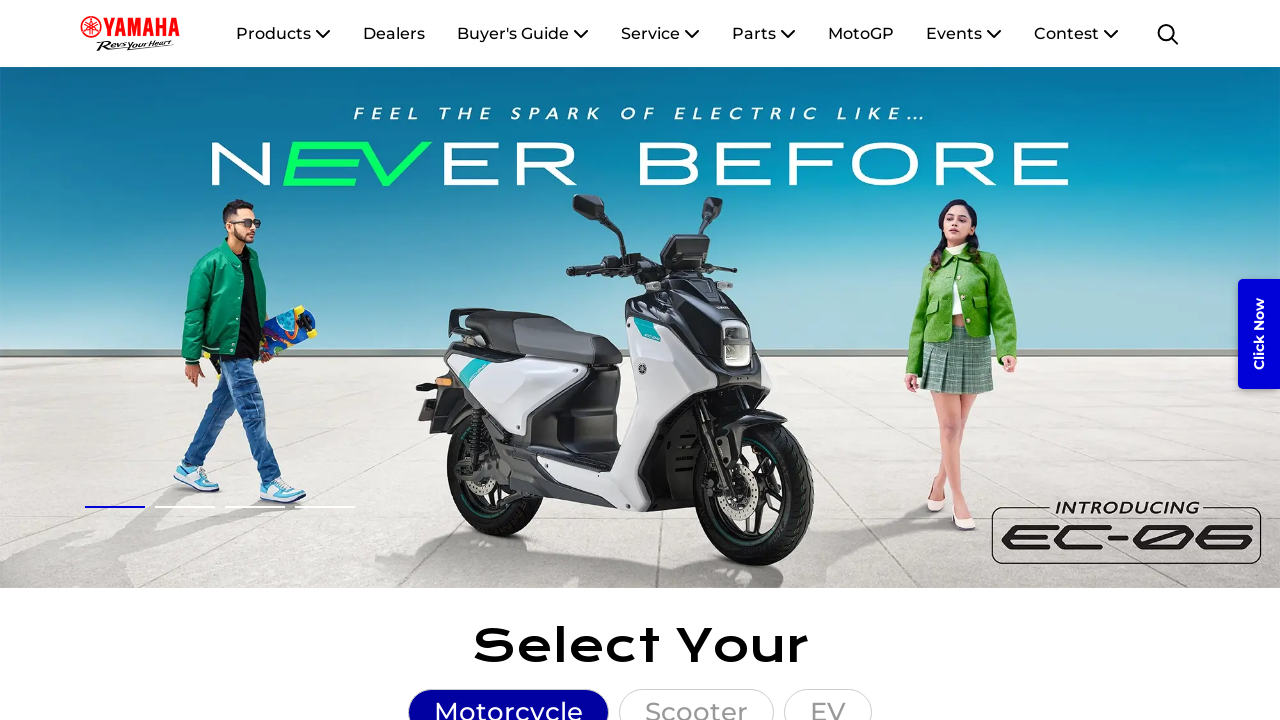

Waited for Yamaha Motor India website to reach networkidle state
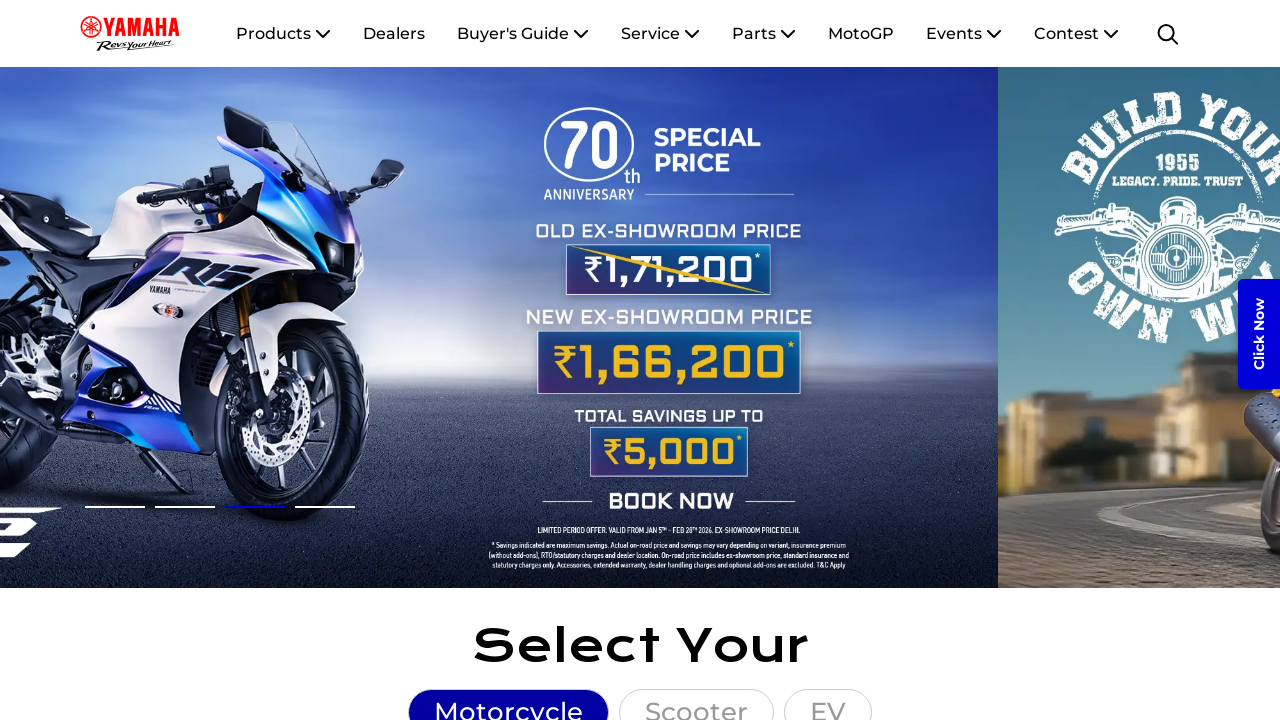

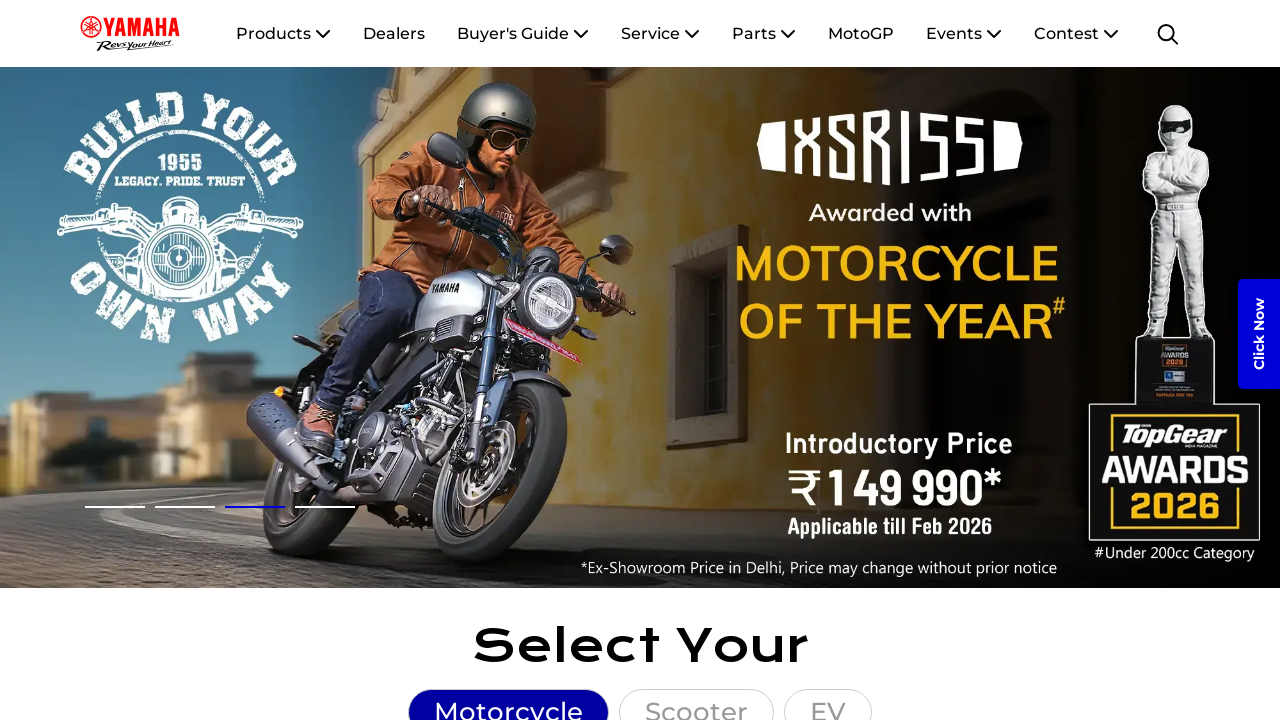